Tests form validation by submitting a job application form with empty fields and verifying that an error message is displayed

Starting URL: https://www.pixlogix.com/careers/php-team-lead/

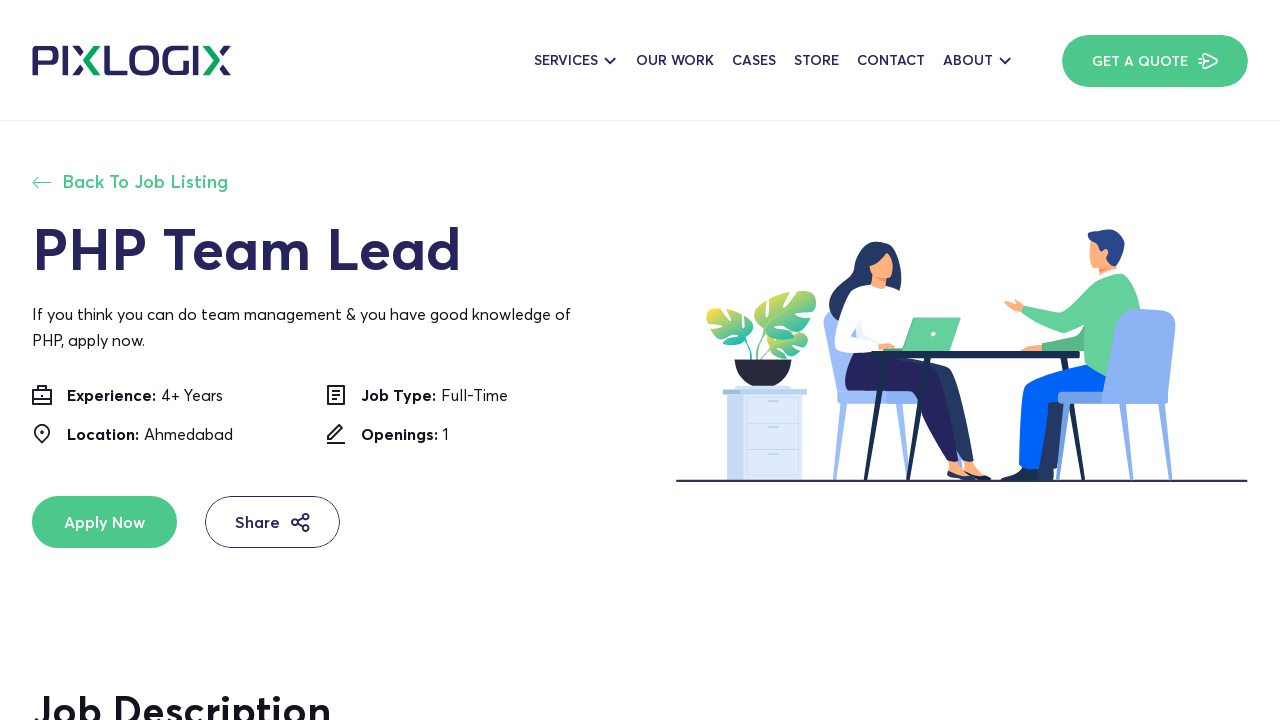

Cleared name field on input[placeholder='Enter Your Full Name']
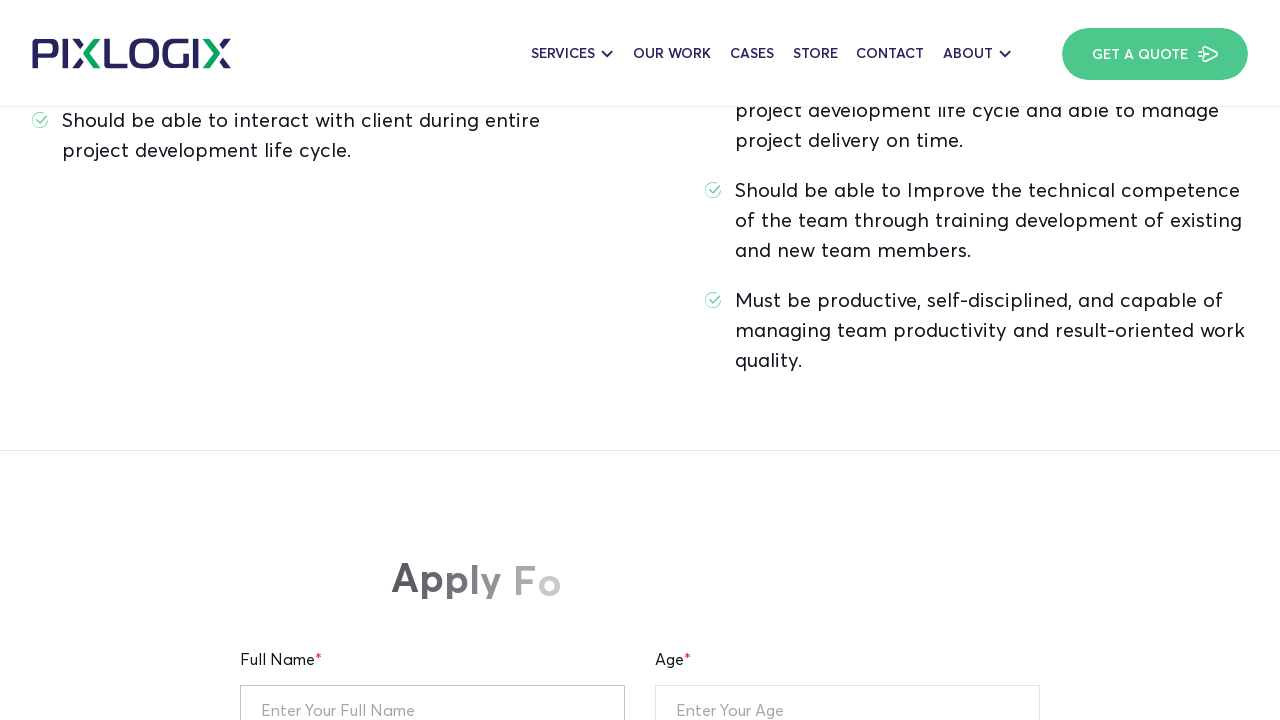

Left name field empty on input[placeholder='Enter Your Full Name']
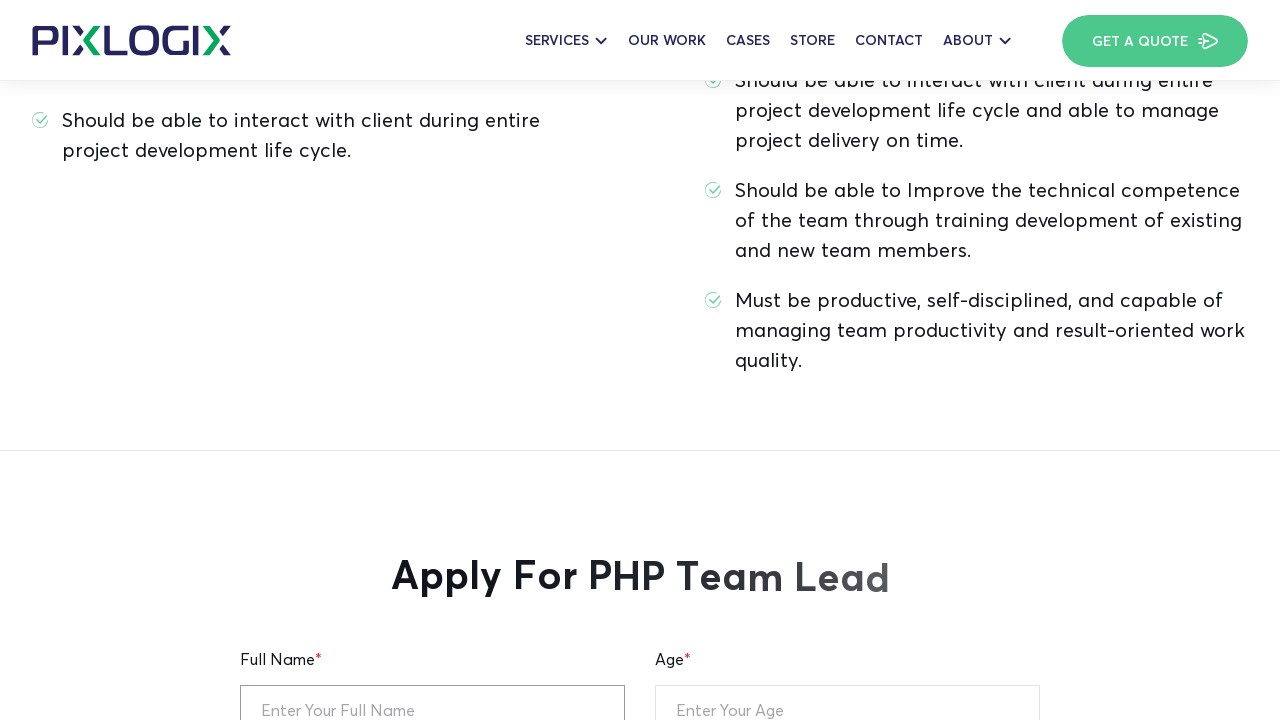

Cleared age field on input[placeholder='Enter Your Age']
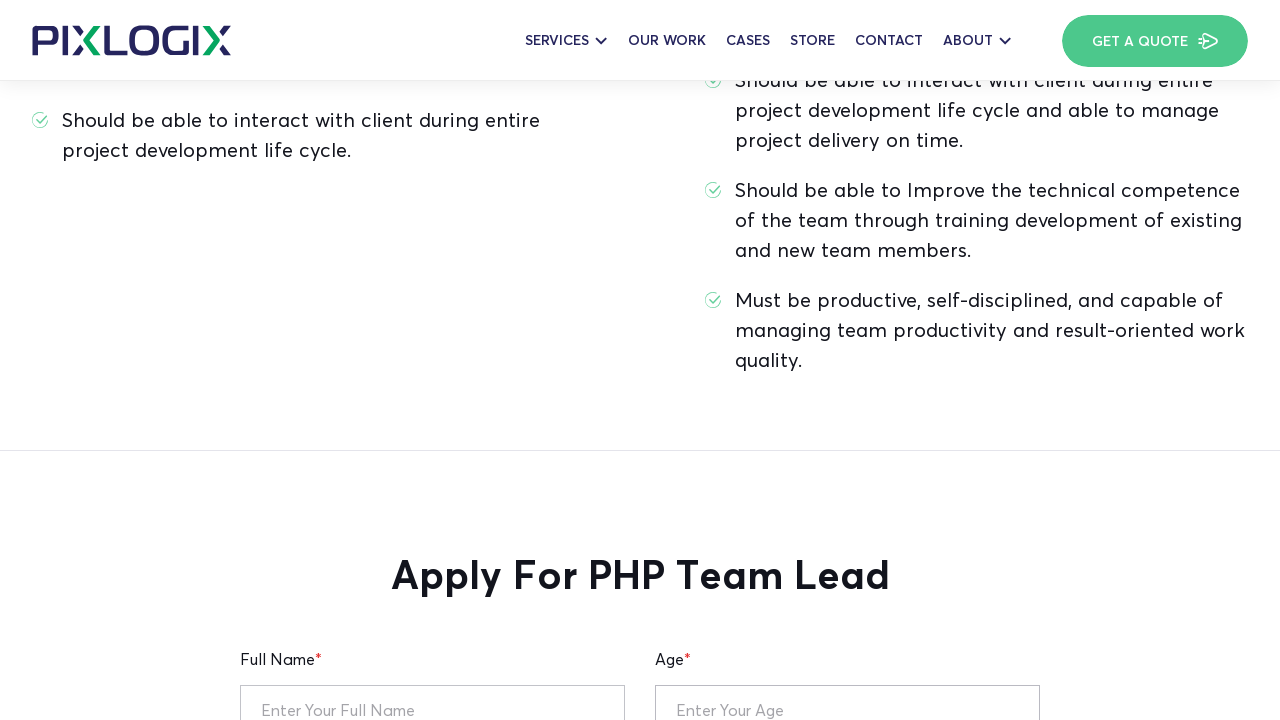

Left age field empty on input[placeholder='Enter Your Age']
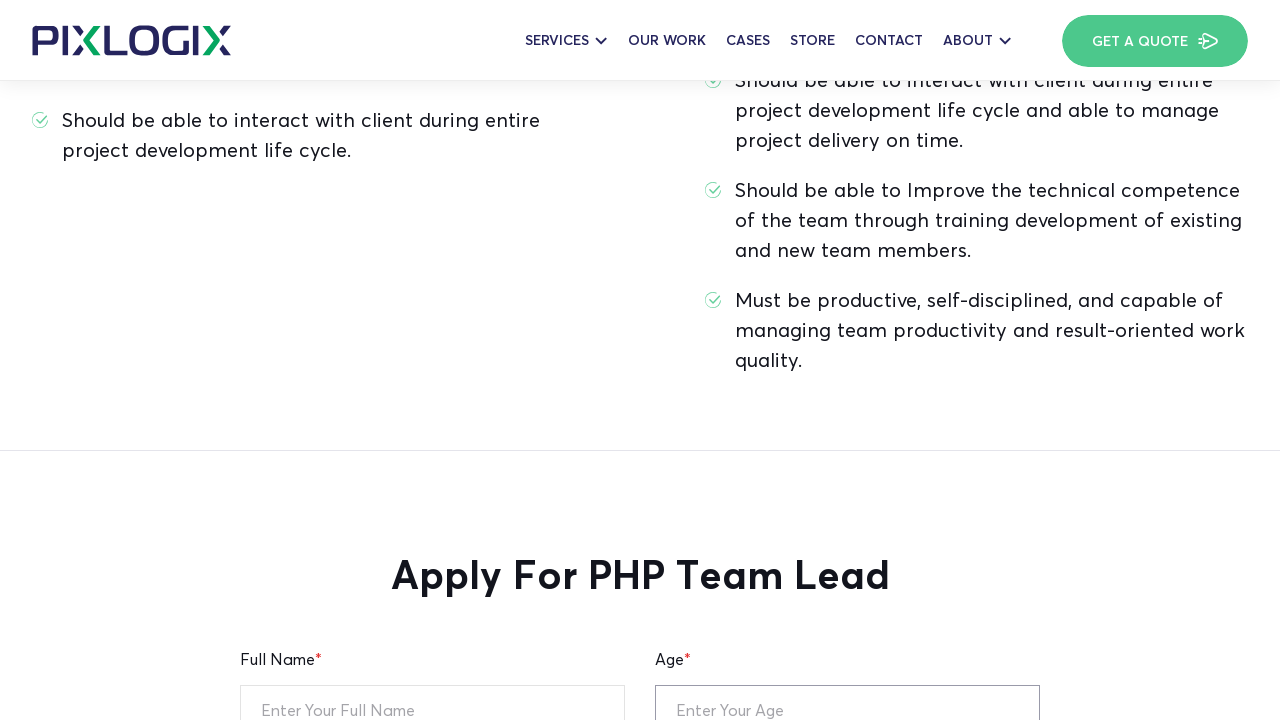

Cleared location field on input[placeholder='Enter Your Current Location']
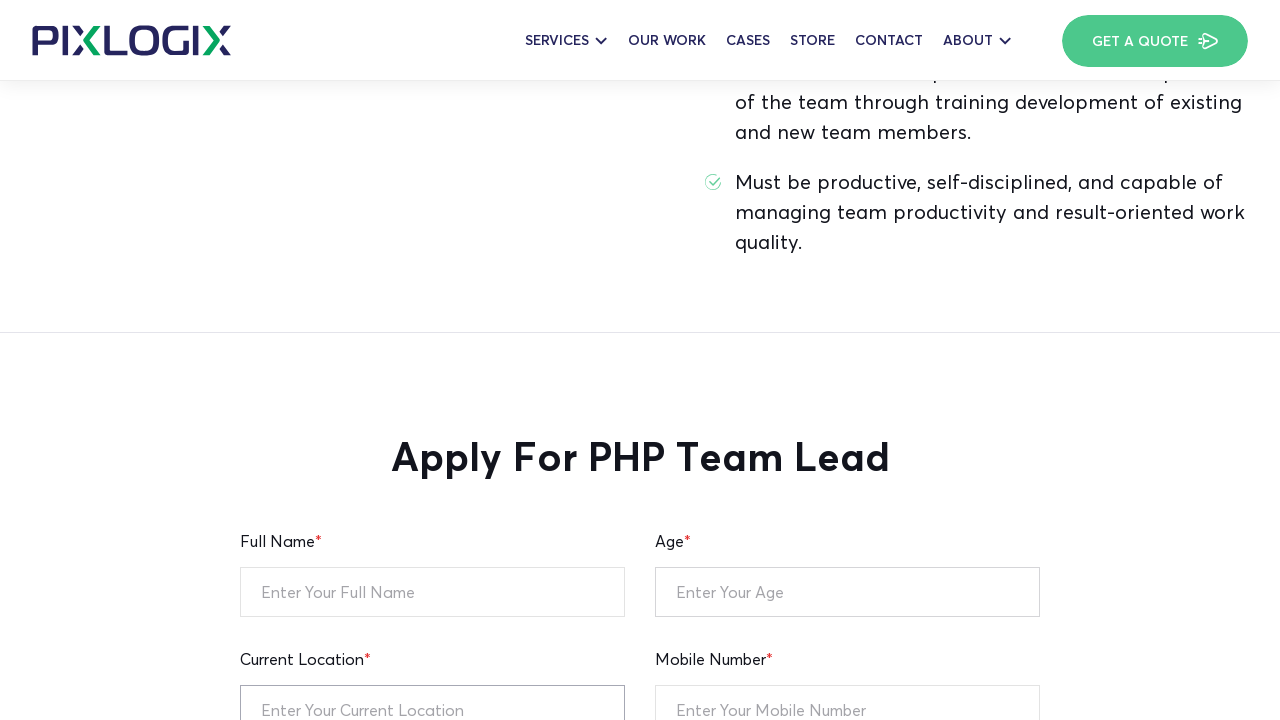

Left location field empty on input[placeholder='Enter Your Current Location']
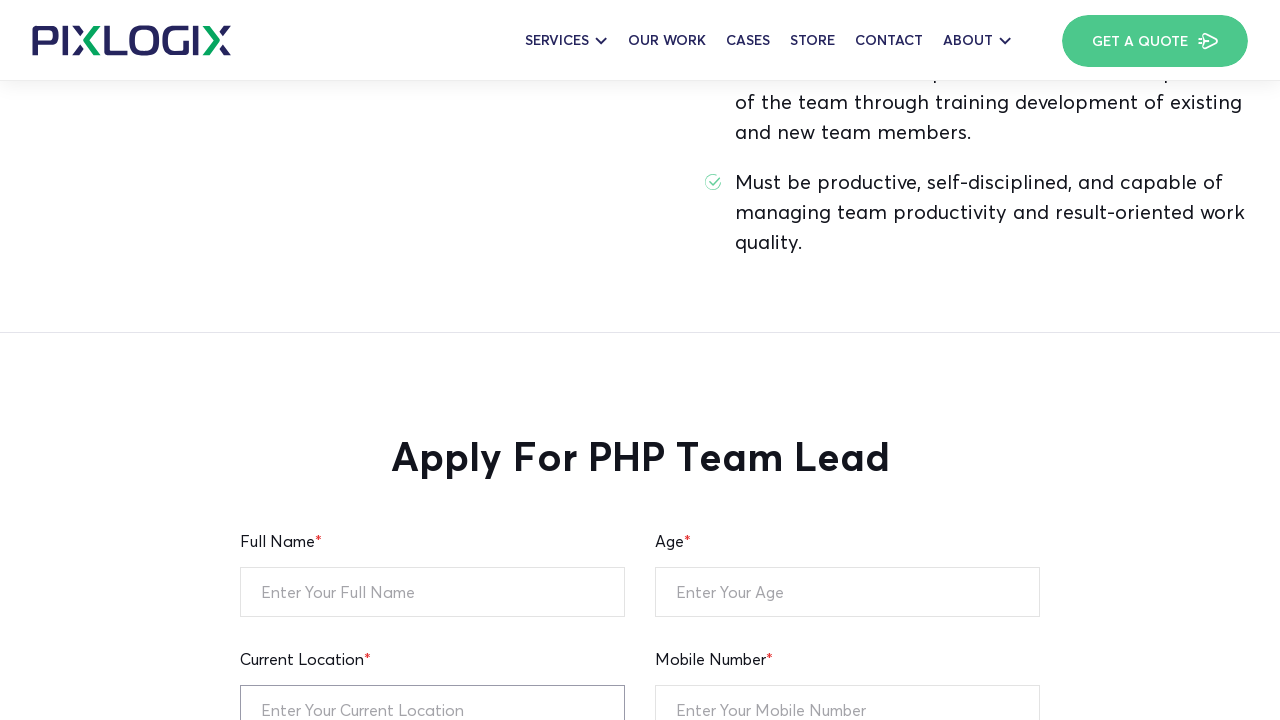

Cleared notice period field on input[placeholder='Notice Period']
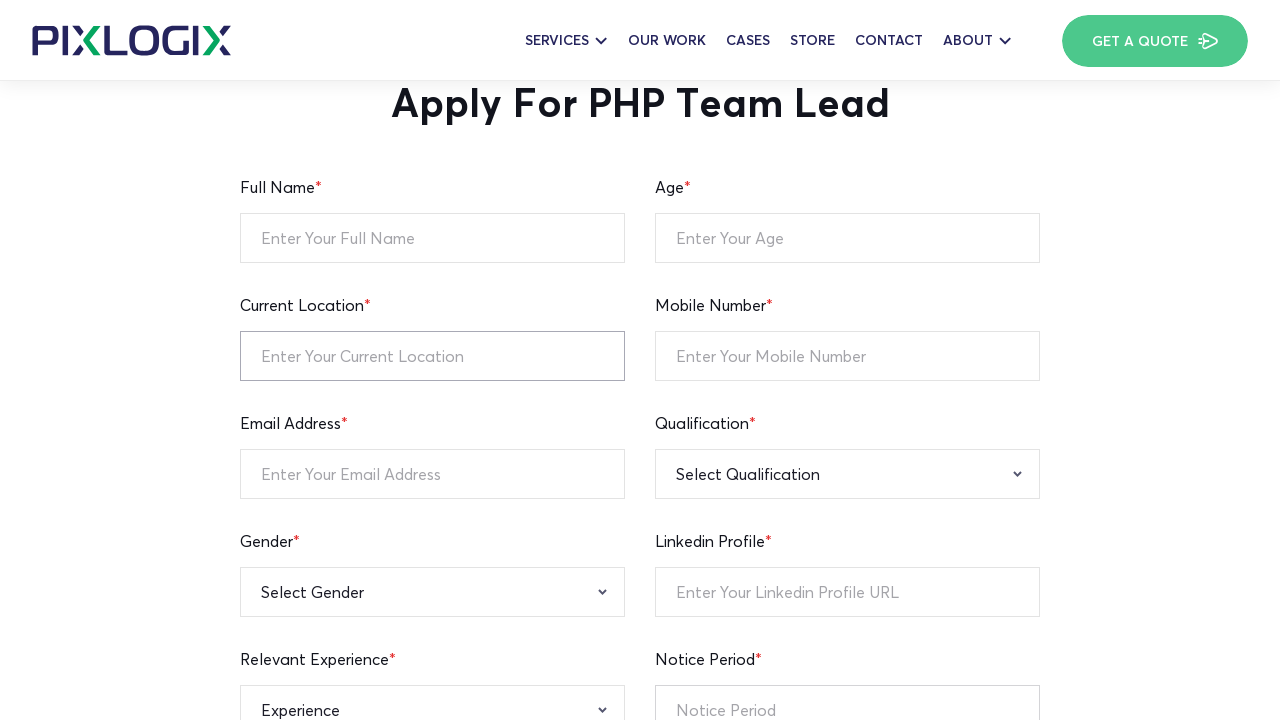

Left notice period field empty on input[placeholder='Notice Period']
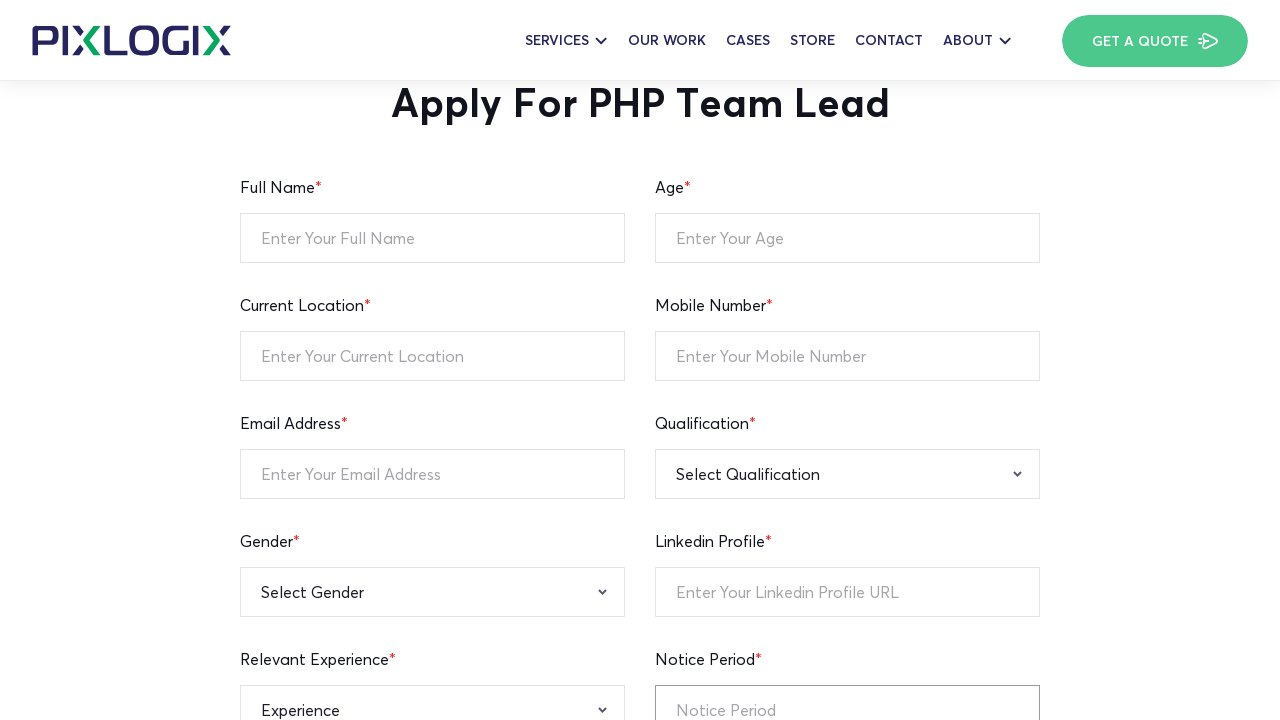

Cleared mobile number field on input[placeholder='Enter Your Mobile Number']
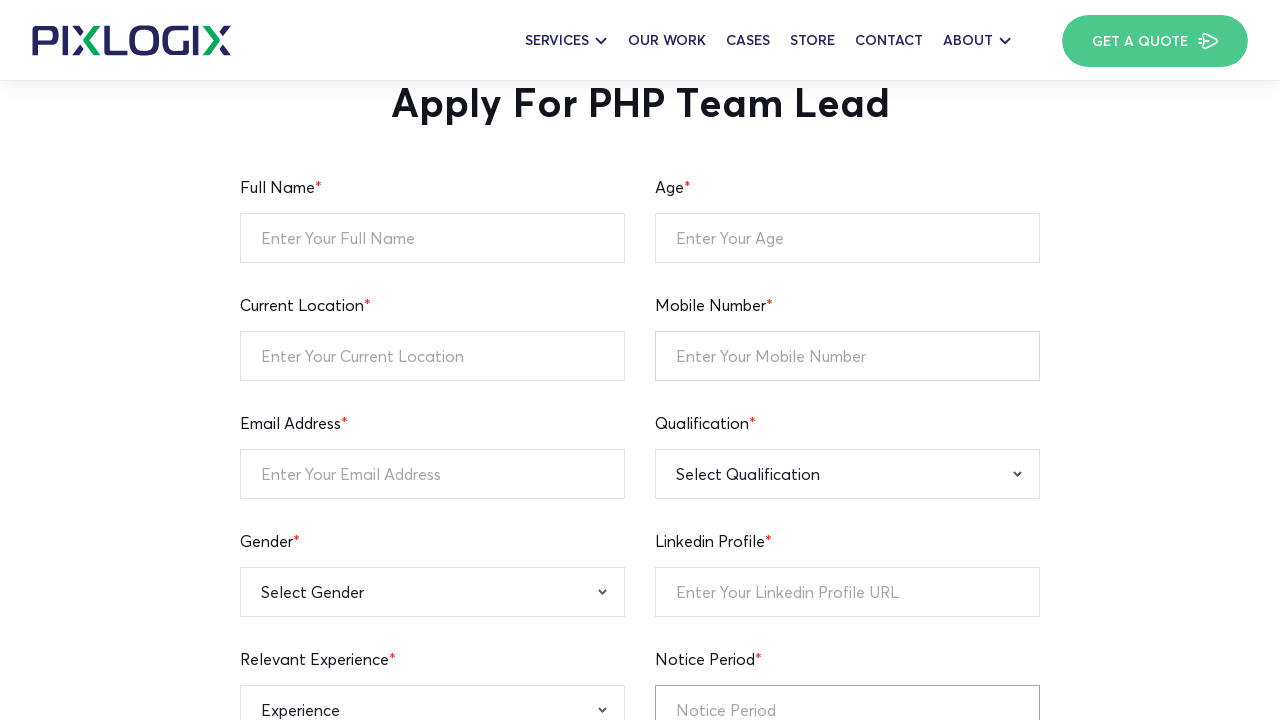

Left mobile number field empty on input[placeholder='Enter Your Mobile Number']
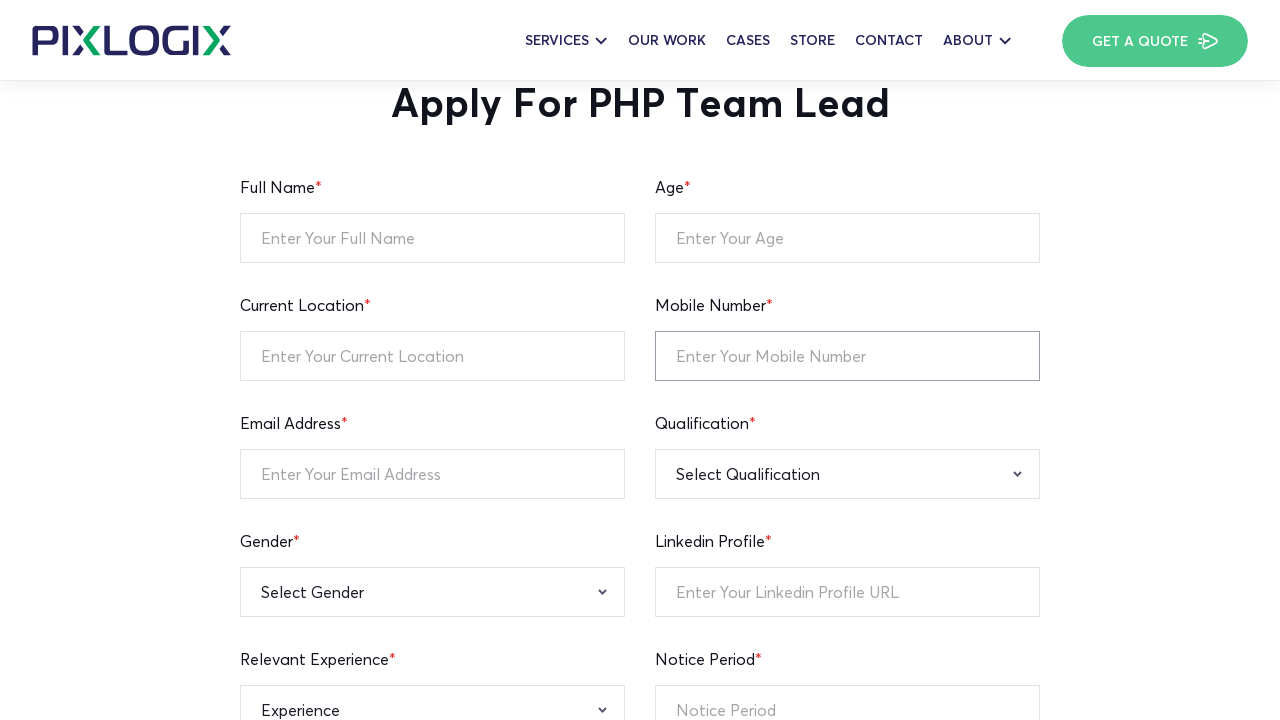

Cleared email field on input[placeholder='Enter Your Email Address']
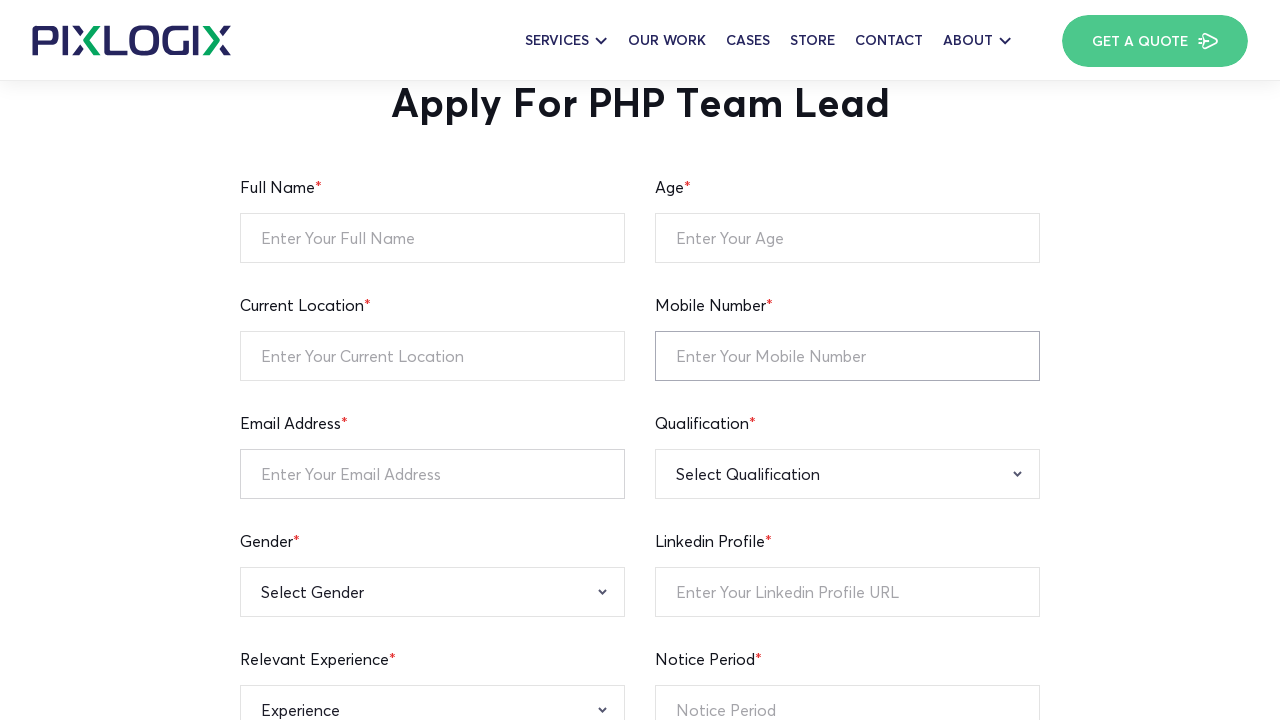

Left email field empty on input[placeholder='Enter Your Email Address']
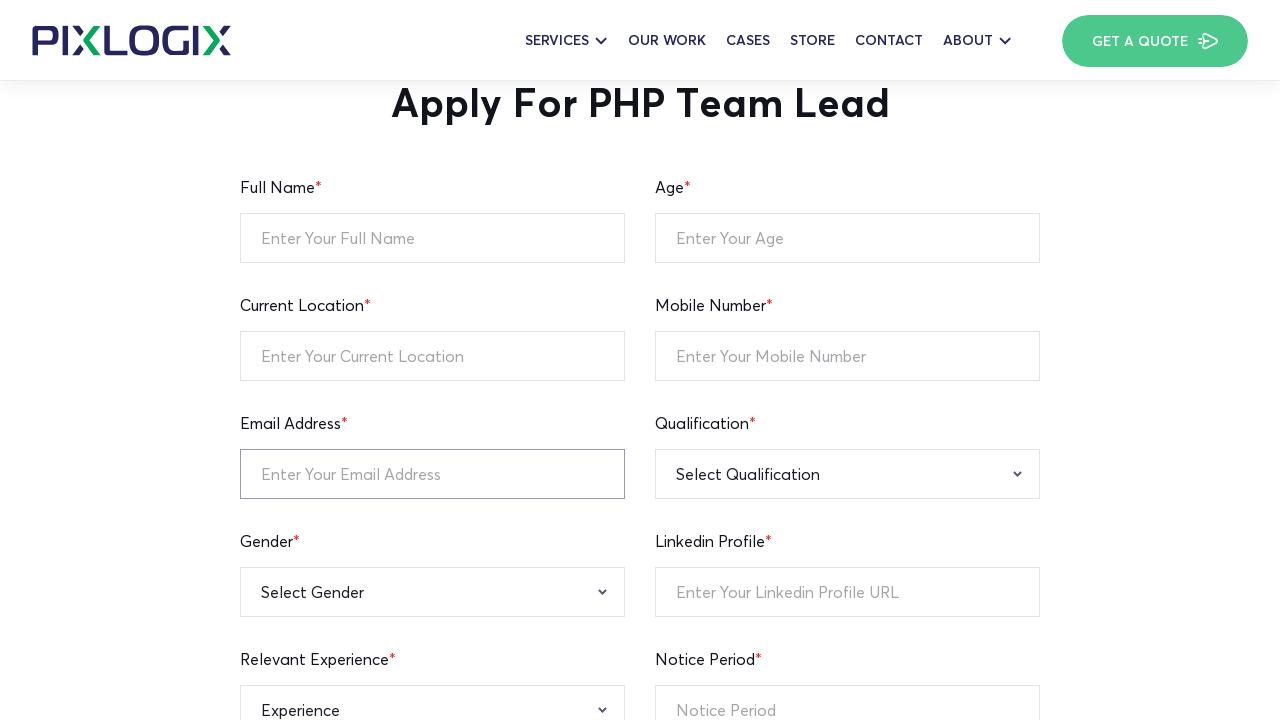

Cleared LinkedIn profile field on input[placeholder='Enter Your Linkedin Profile URL']
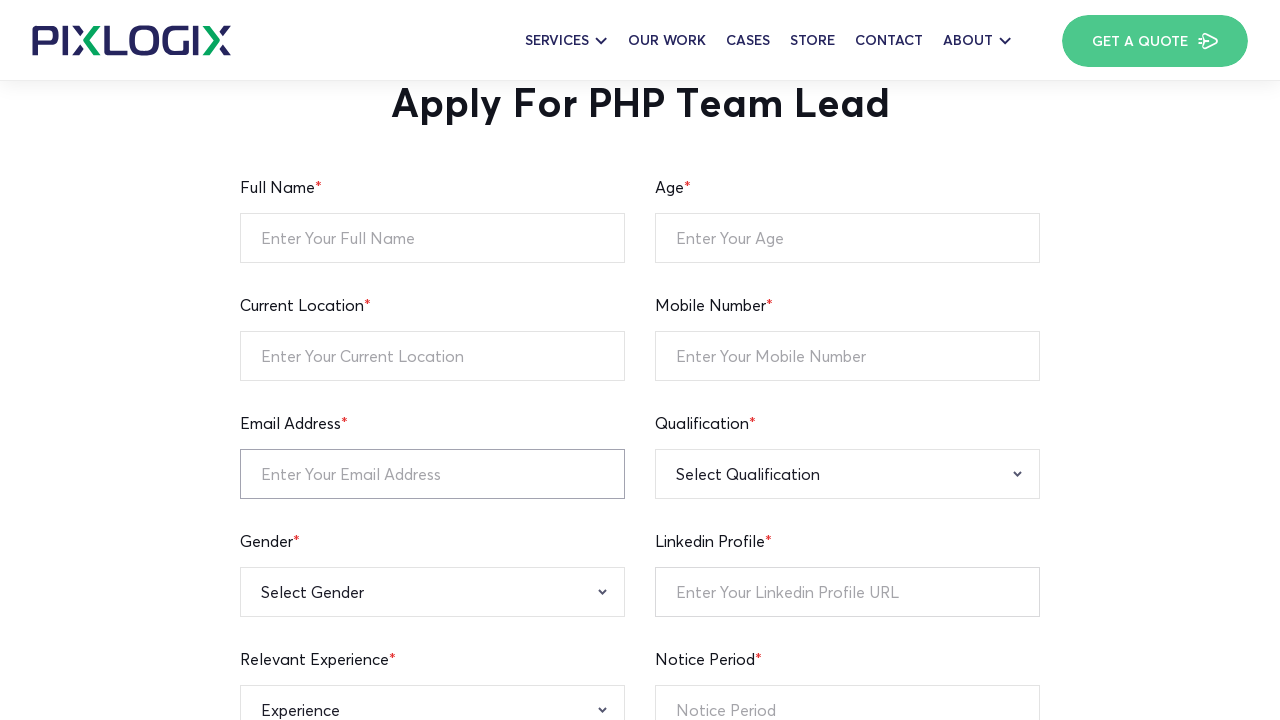

Left LinkedIn profile field empty on input[placeholder='Enter Your Linkedin Profile URL']
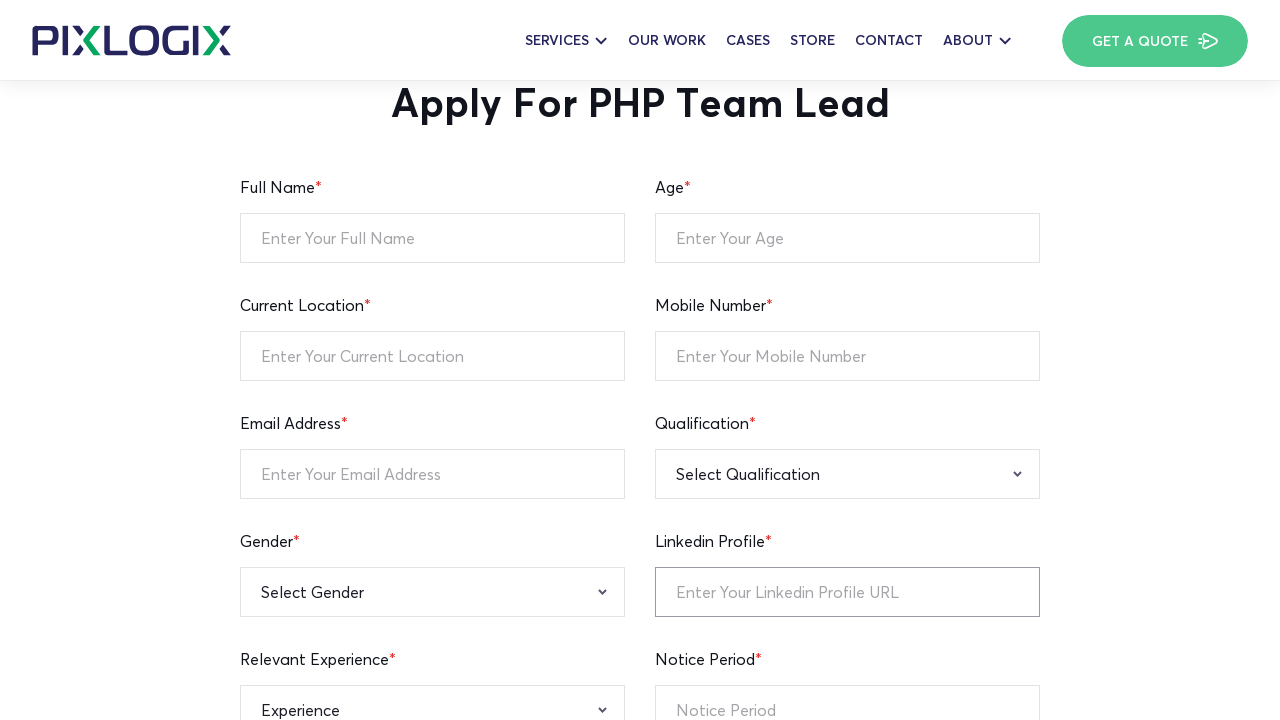

Cleared current CTC field on input[placeholder='Enter Your Current CTC']
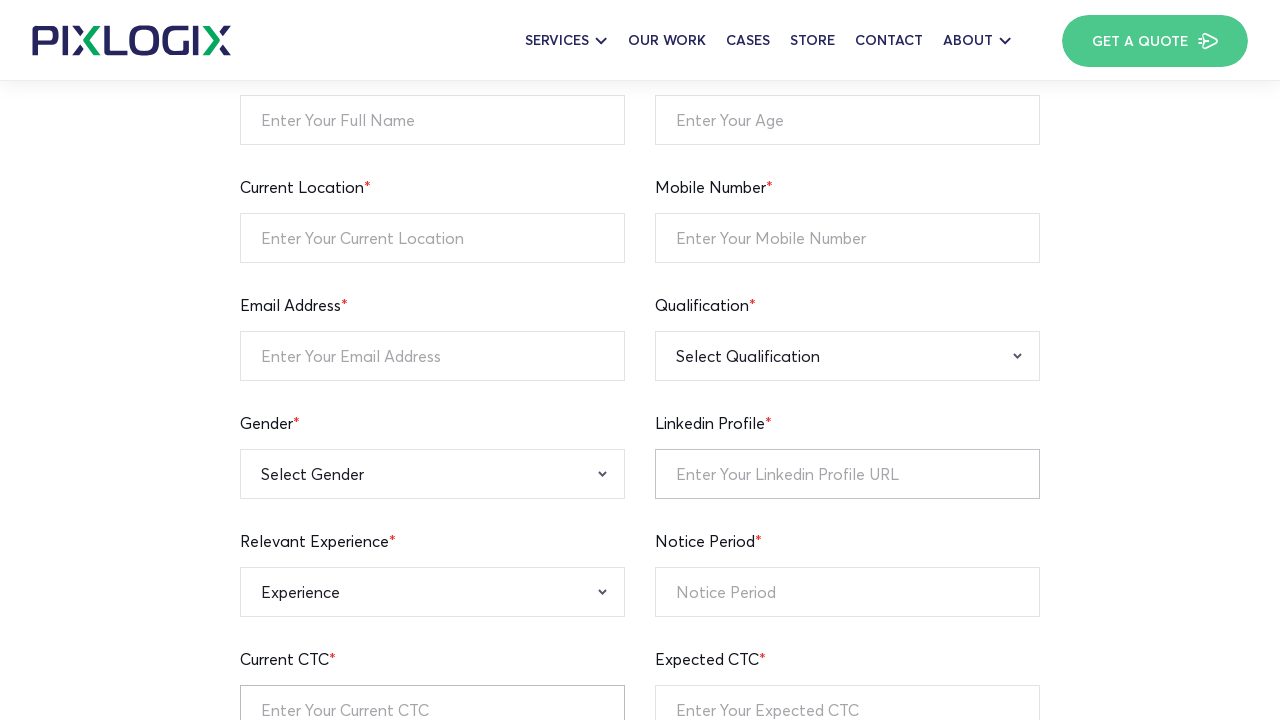

Left current CTC field empty on input[placeholder='Enter Your Current CTC']
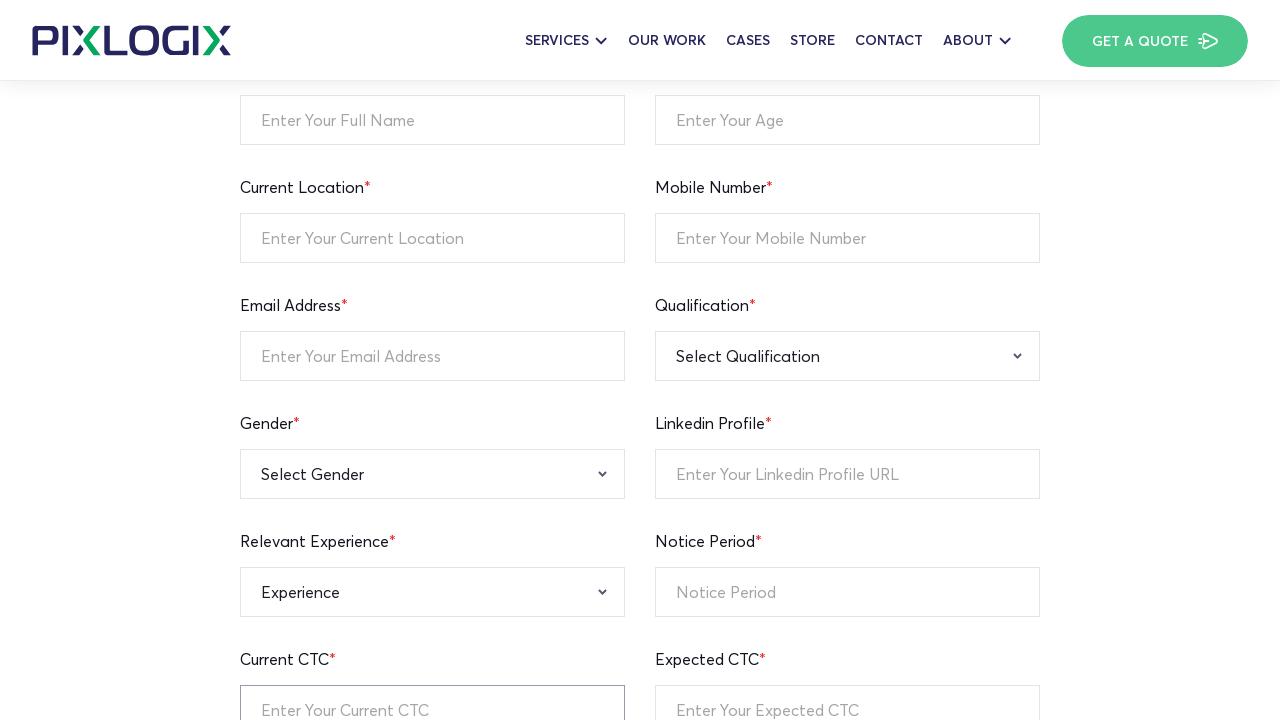

Cleared expected CTC field on input[placeholder='Enter Your Expected CTC']
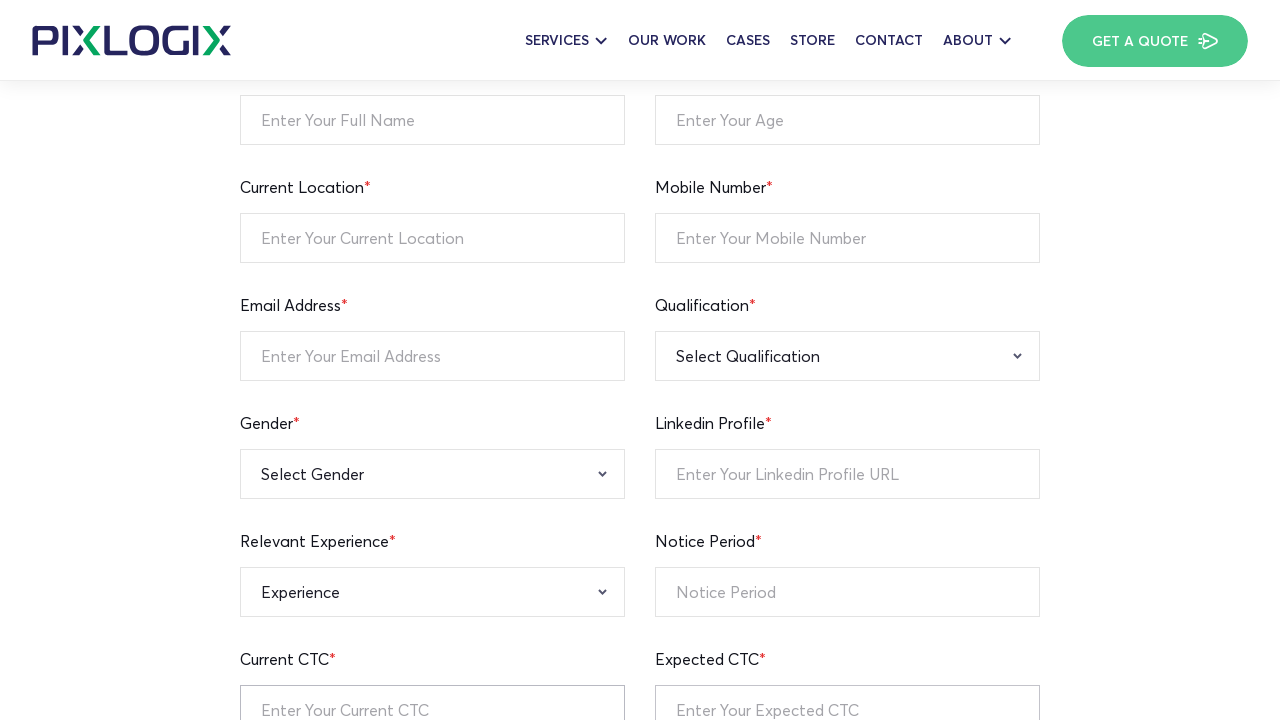

Left expected CTC field empty on input[placeholder='Enter Your Expected CTC']
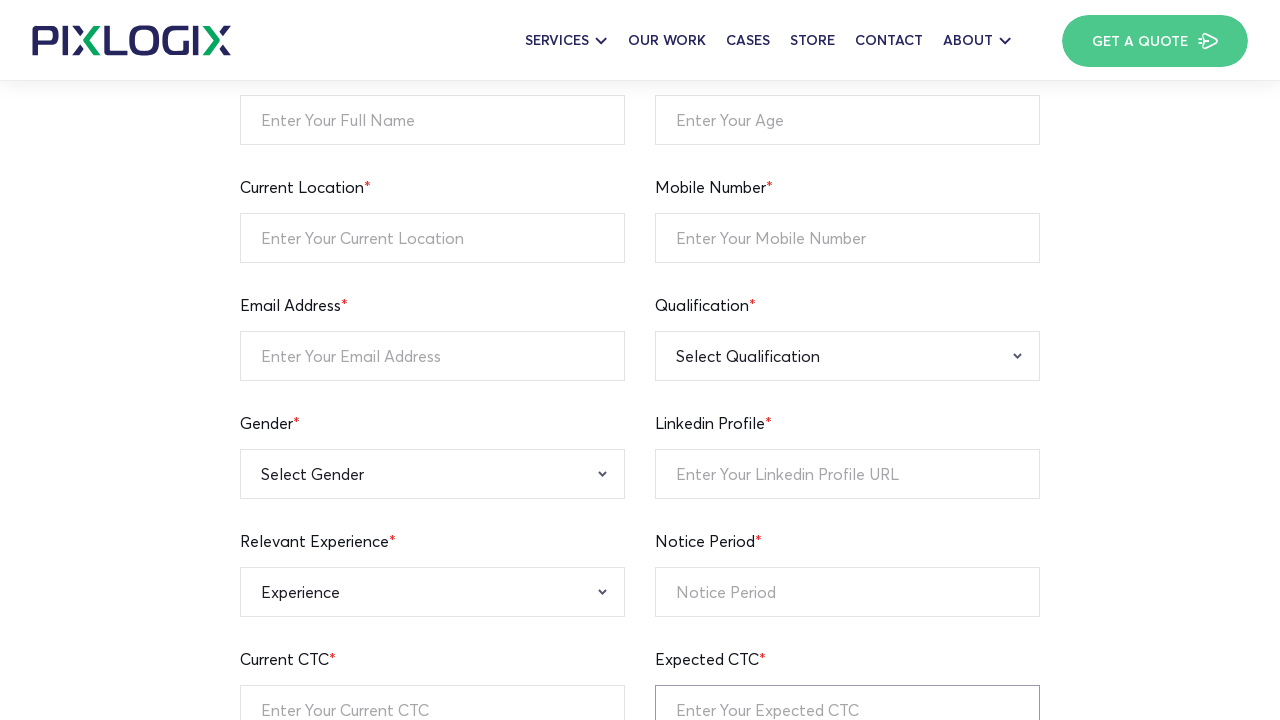

Cleared skills field on textarea[placeholder='Enter Your Skills']
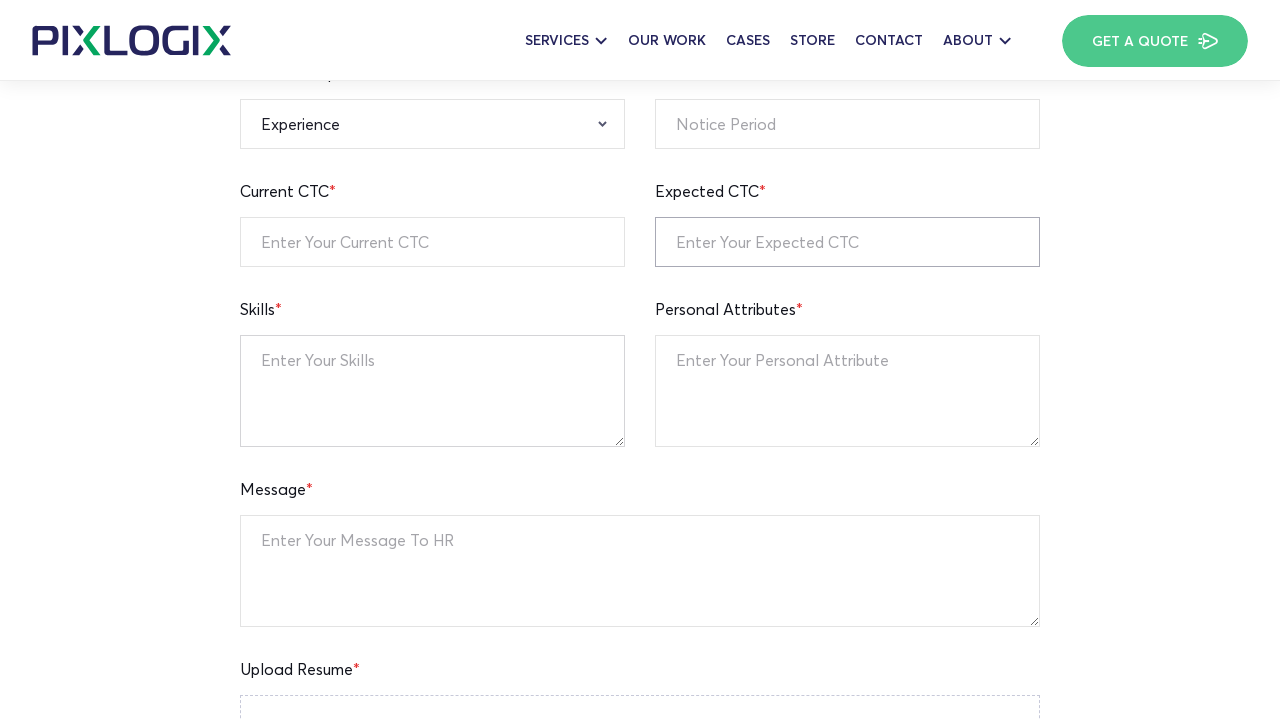

Left skills field empty on textarea[placeholder='Enter Your Skills']
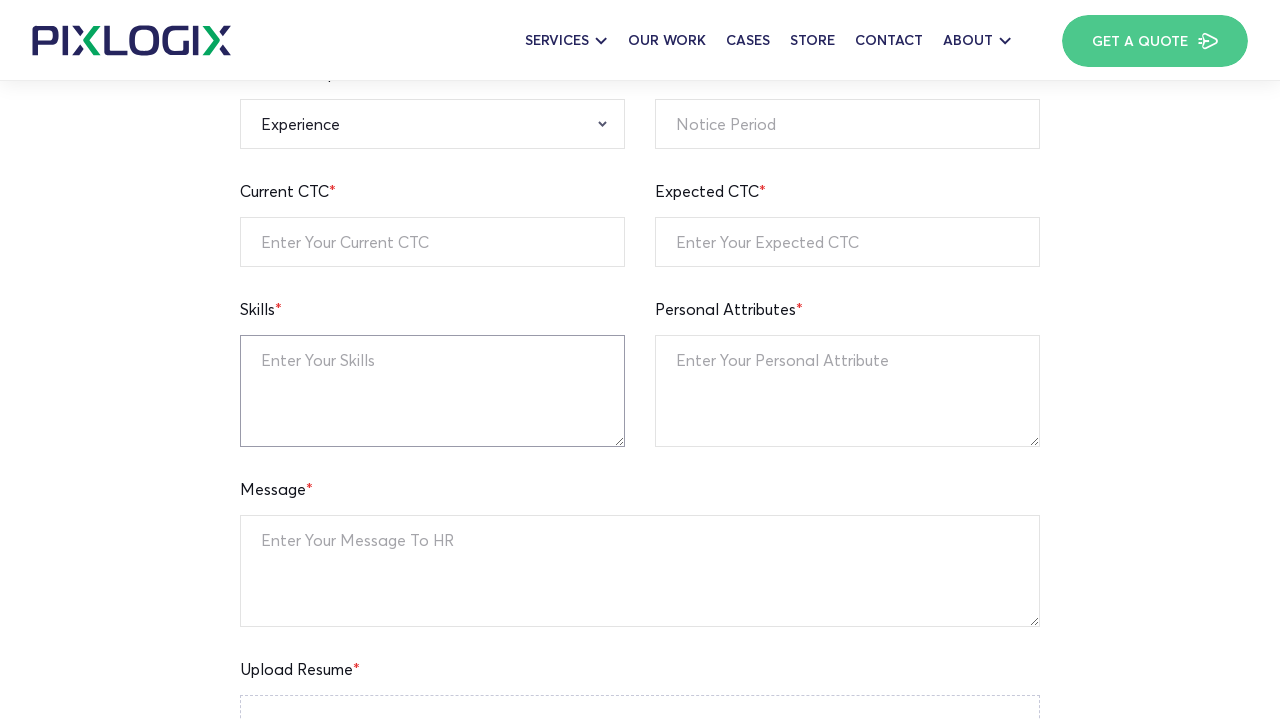

Cleared personal attributes field on textarea[placeholder='Enter Your Personal Attribute']
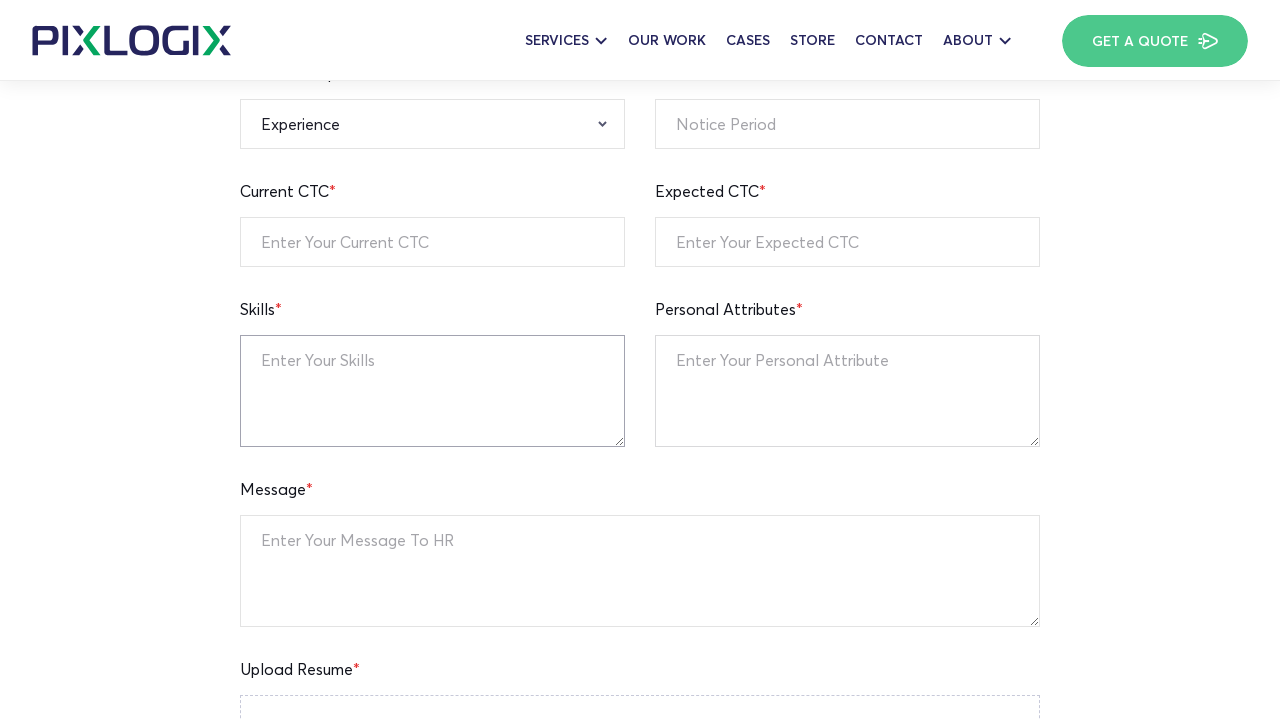

Left personal attributes field empty on textarea[placeholder='Enter Your Personal Attribute']
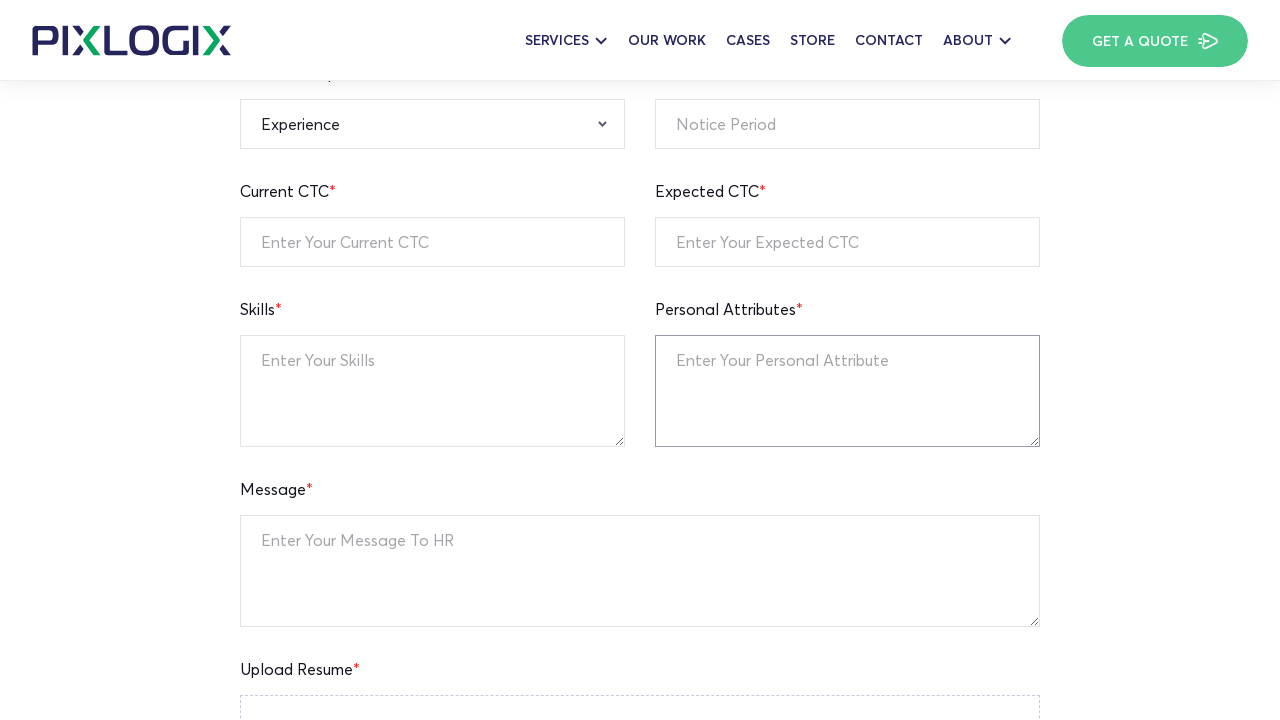

Cleared message to HR field on textarea[placeholder='Enter Your Message To HR']
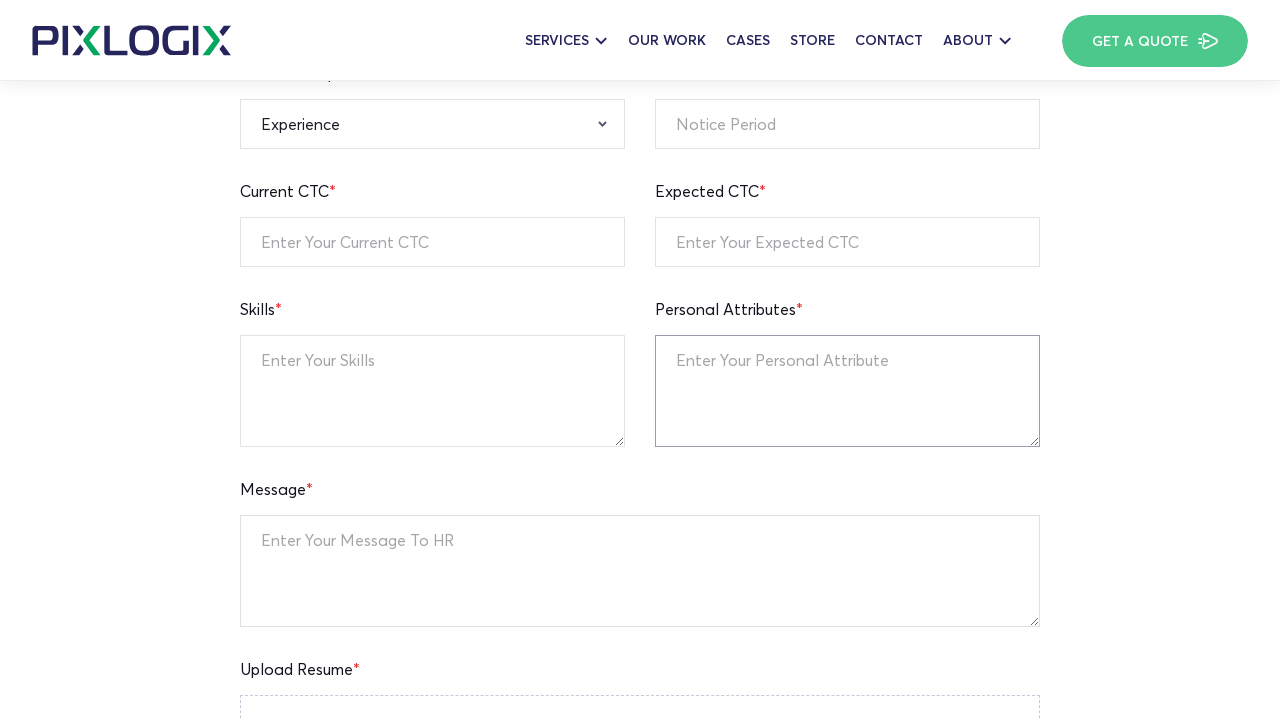

Left message to HR field empty on textarea[placeholder='Enter Your Message To HR']
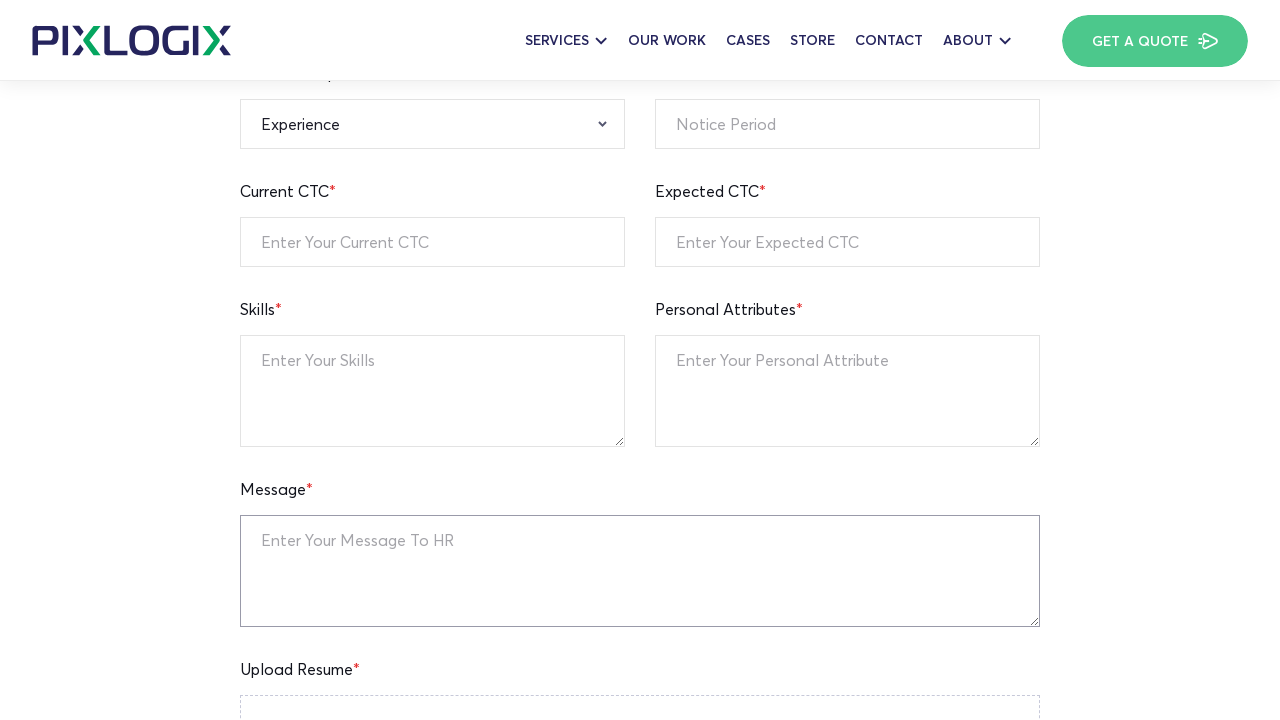

Clicked Apply Now button with all fields empty at (640, 361) on button:has-text('Apply Now')
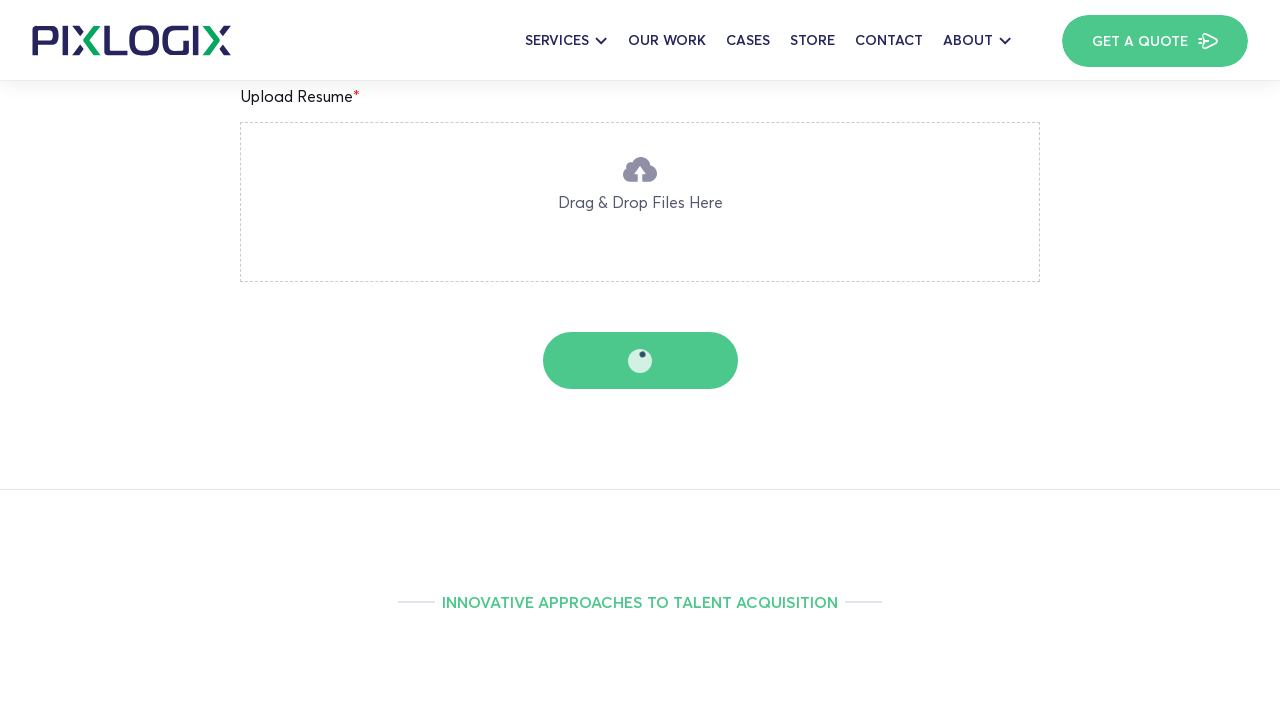

Error message appeared indicating form validation failure
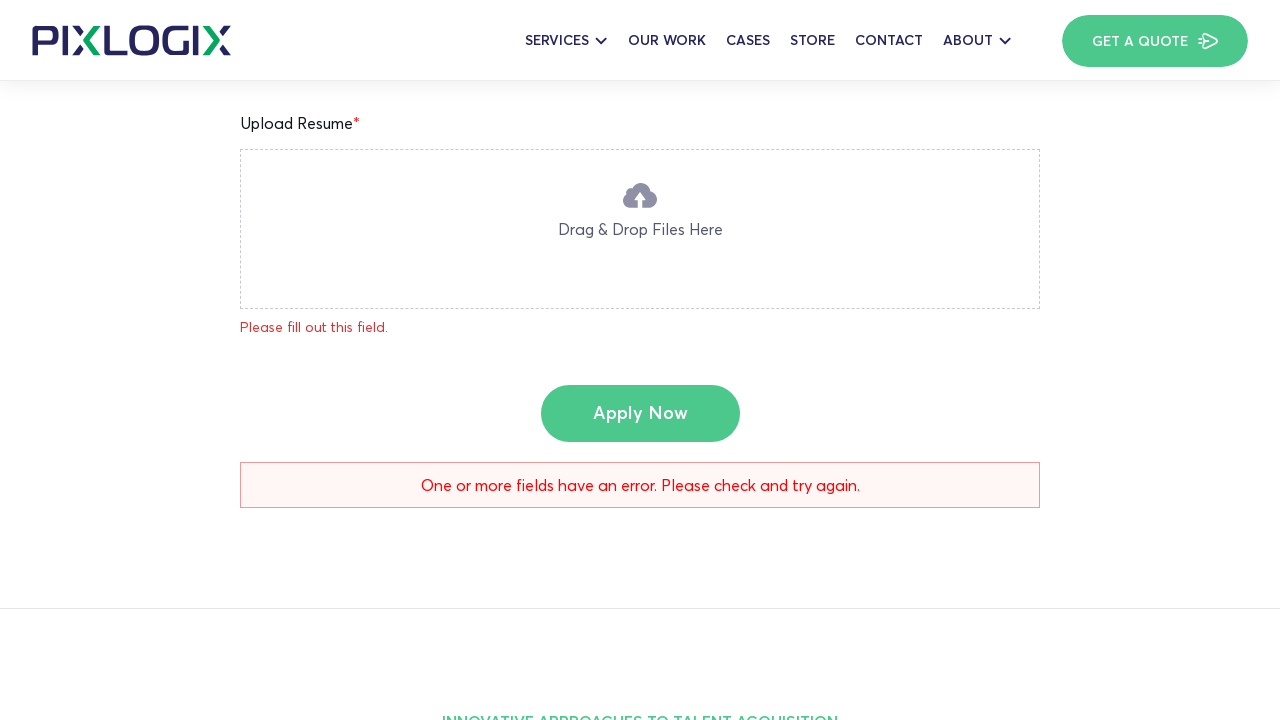

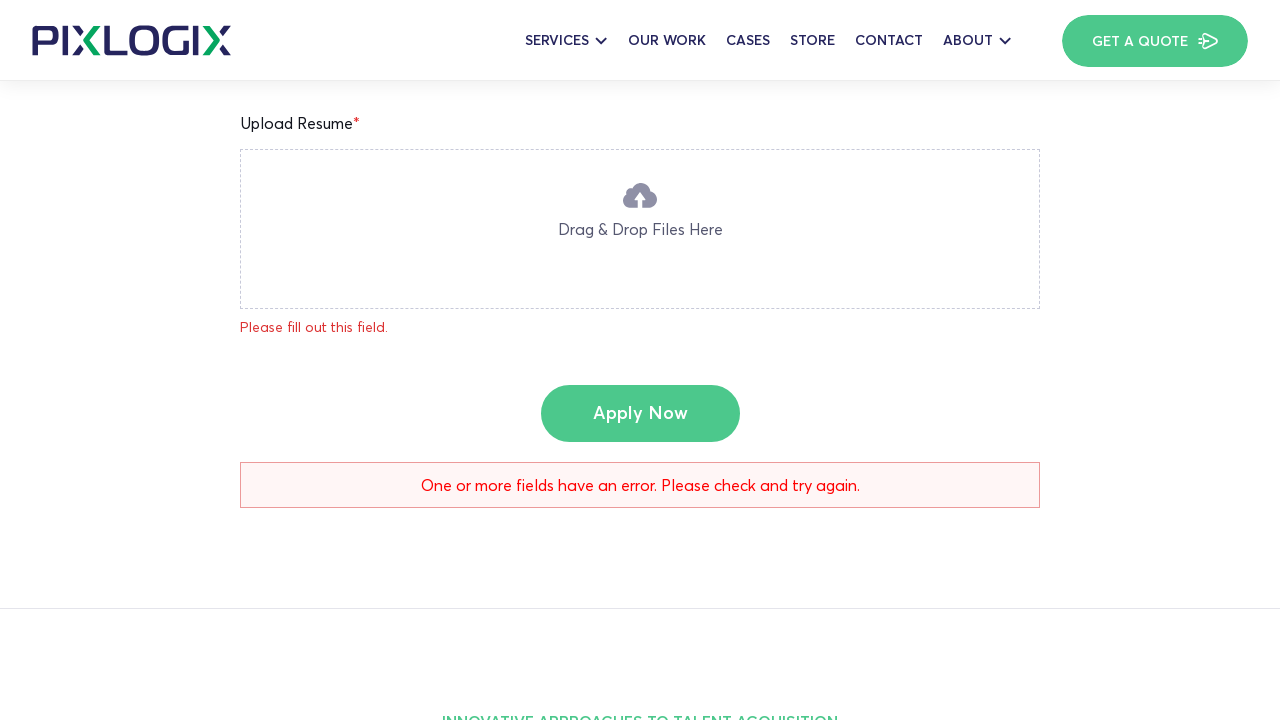